Navigates to Gmail and verifies the page title contains "Gmail"

Starting URL: https://www.gmail.com/

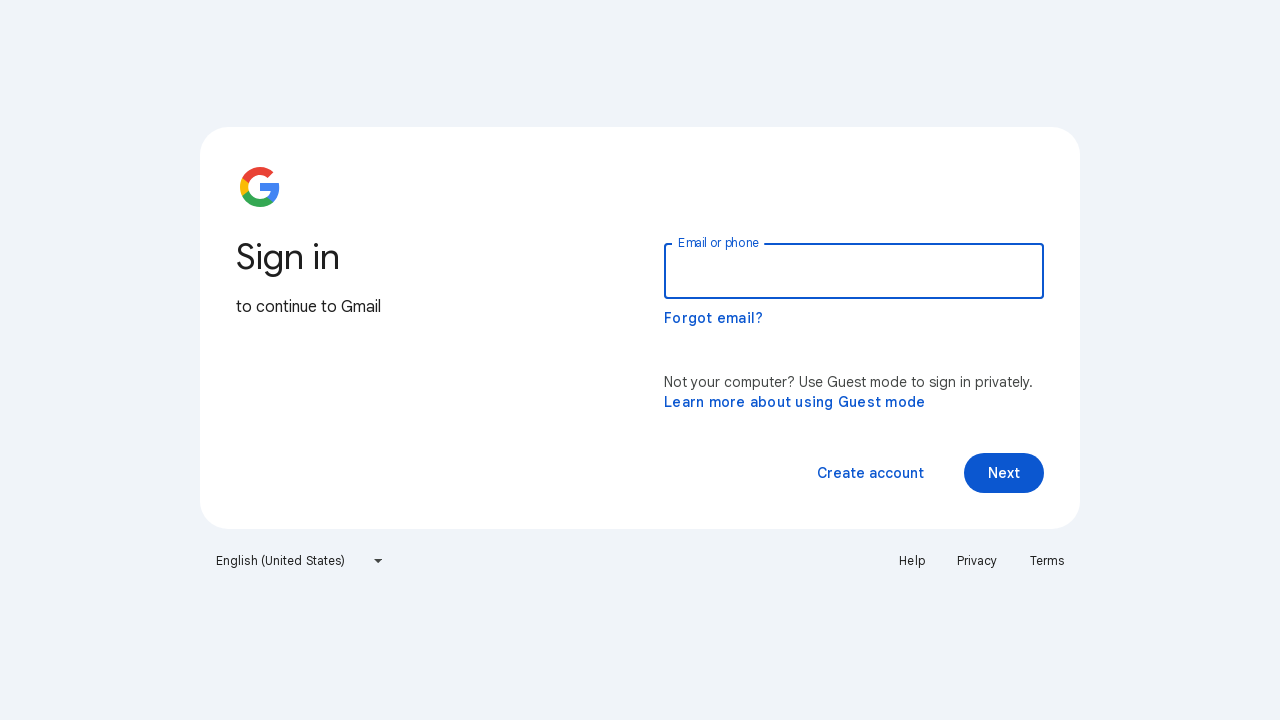

Navigated to Gmail homepage
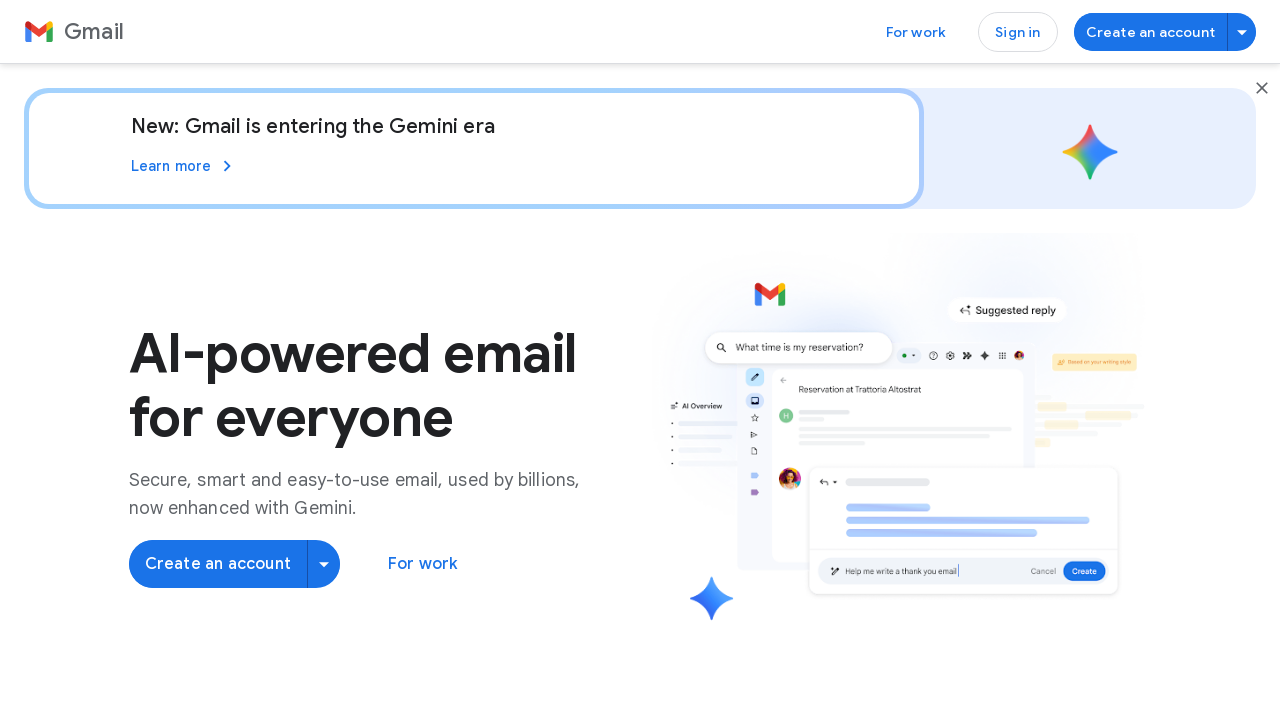

Retrieved page title
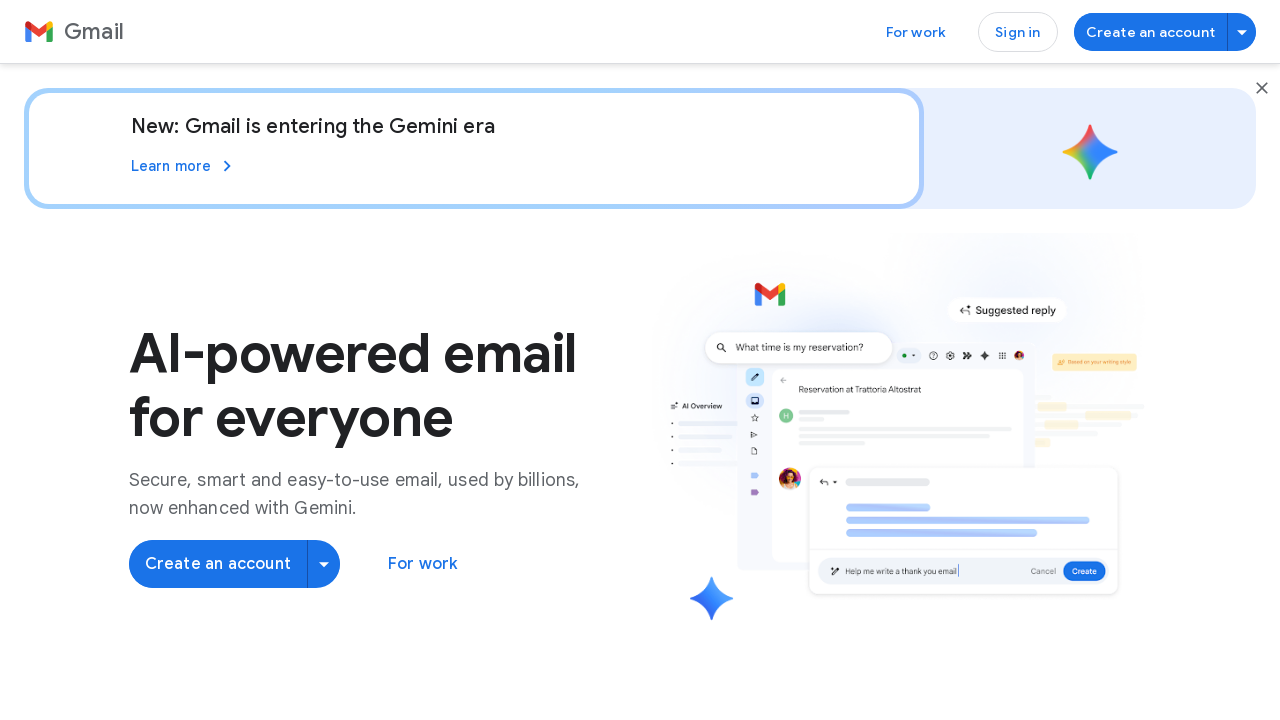

Verified page title contains 'Gmail'
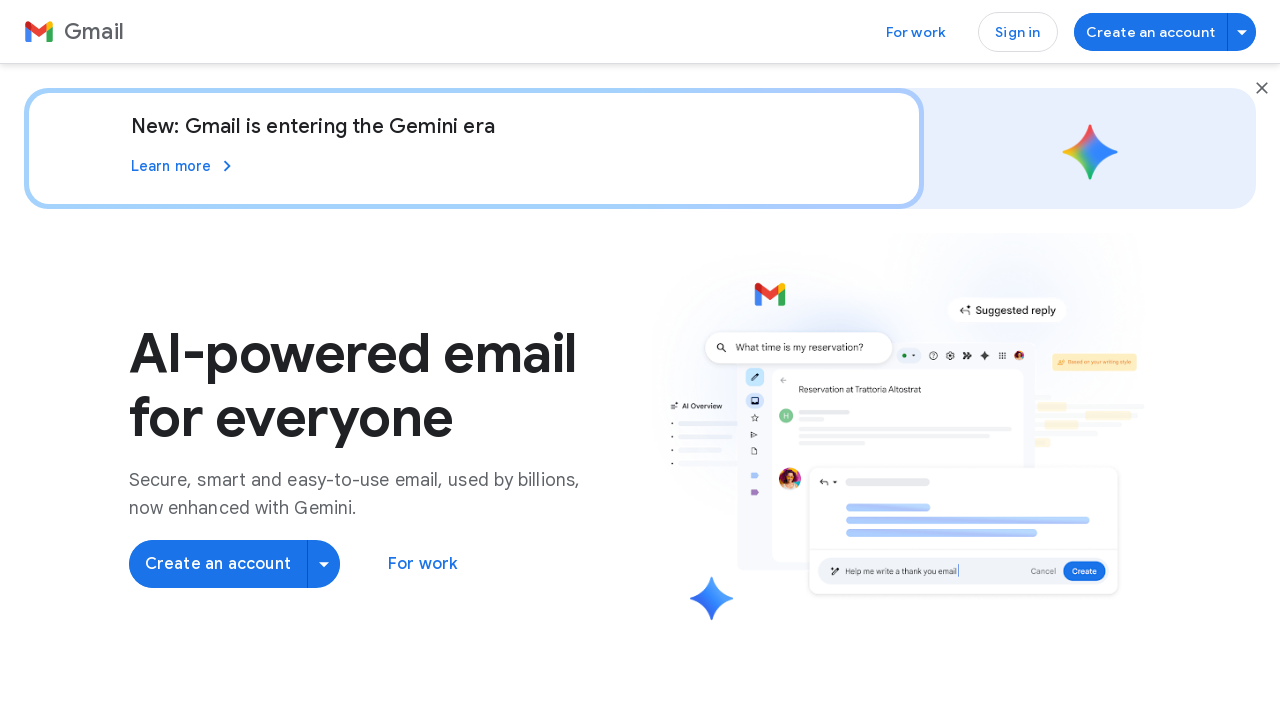

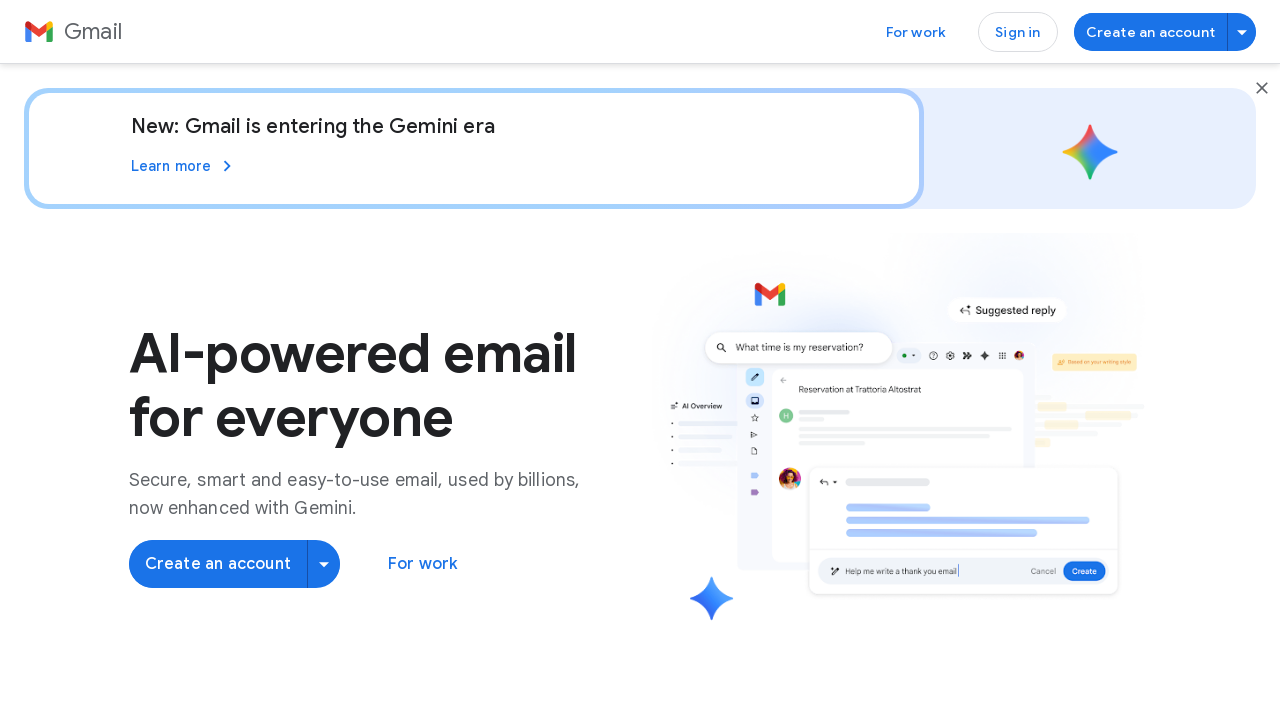